Tests the Python.org search functionality by searching for "pycon" and verifying that search results are displayed on the results page.

Starting URL: http://www.python.org

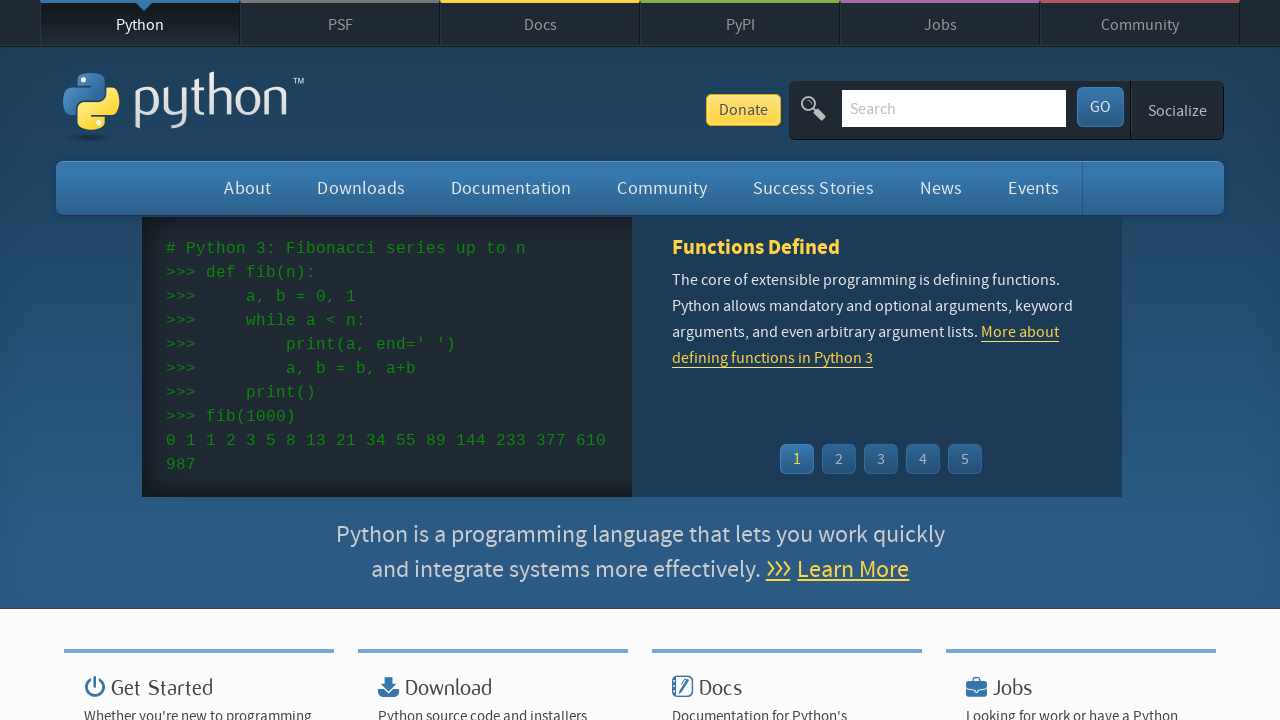

Verified page title contains 'Python'
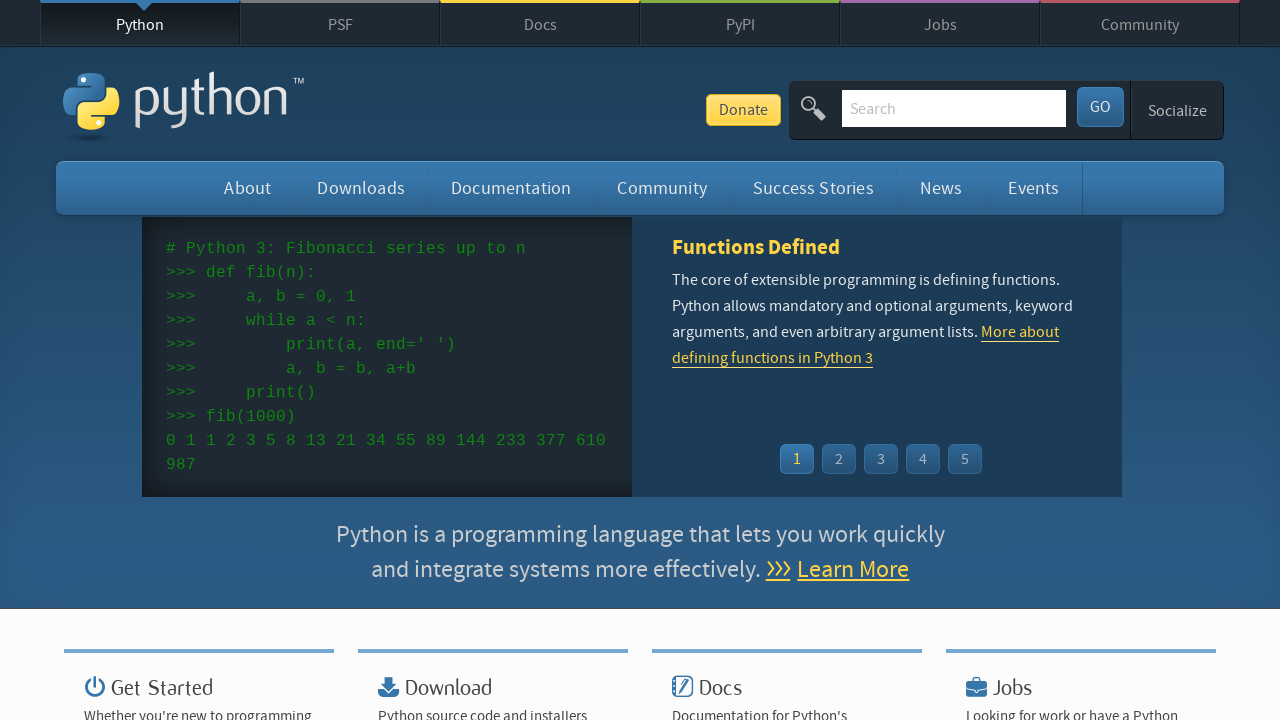

Filled search box with 'pycon' on input[name='q']
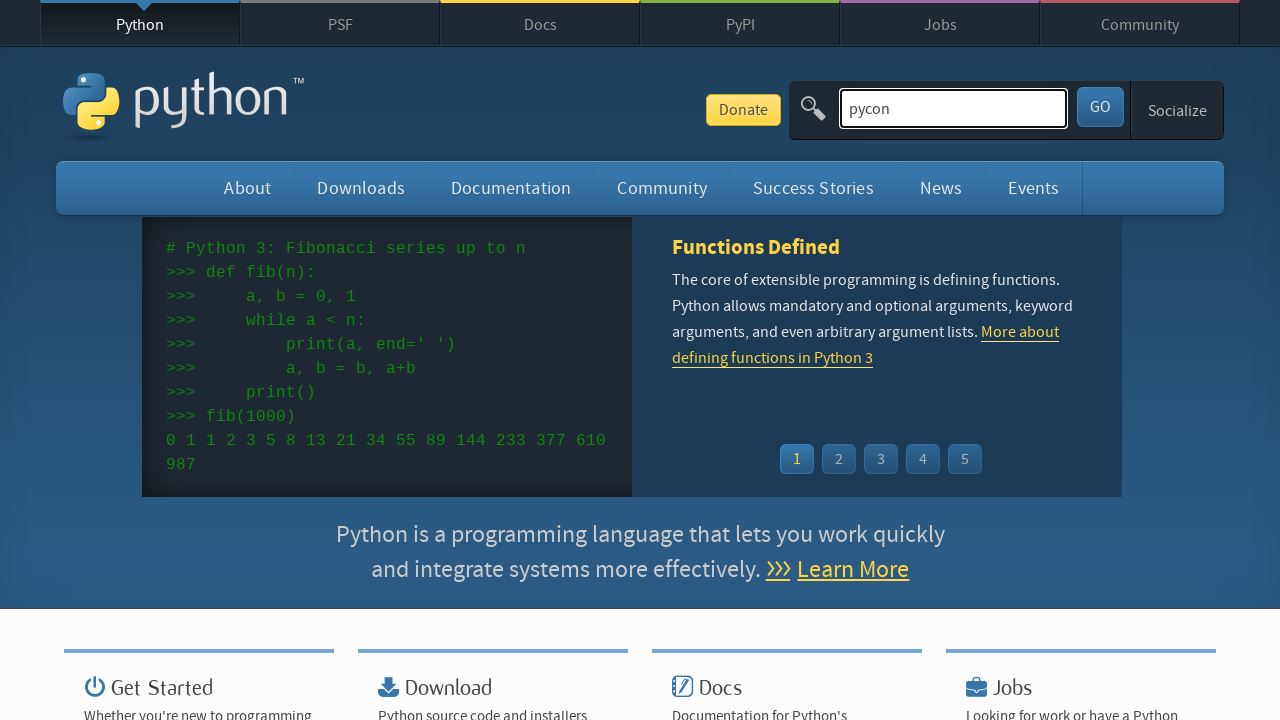

Clicked search submit button at (1100, 107) on #submit
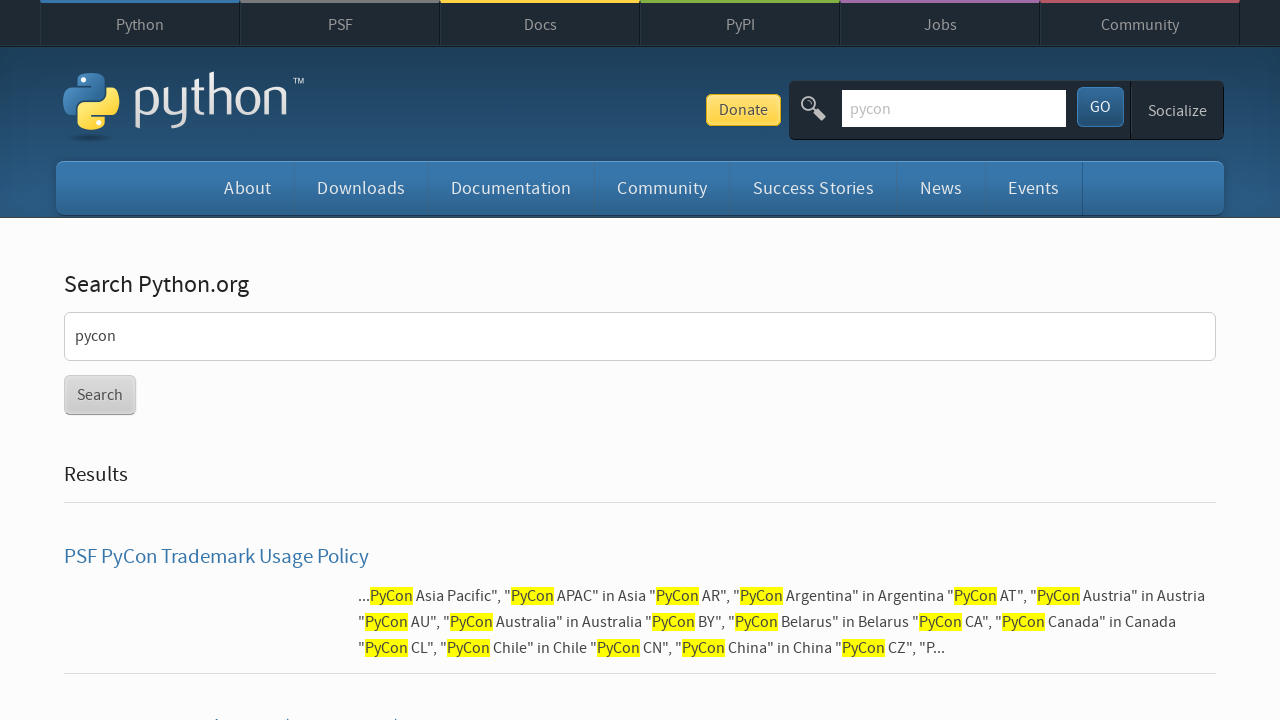

Waited for search results page to load
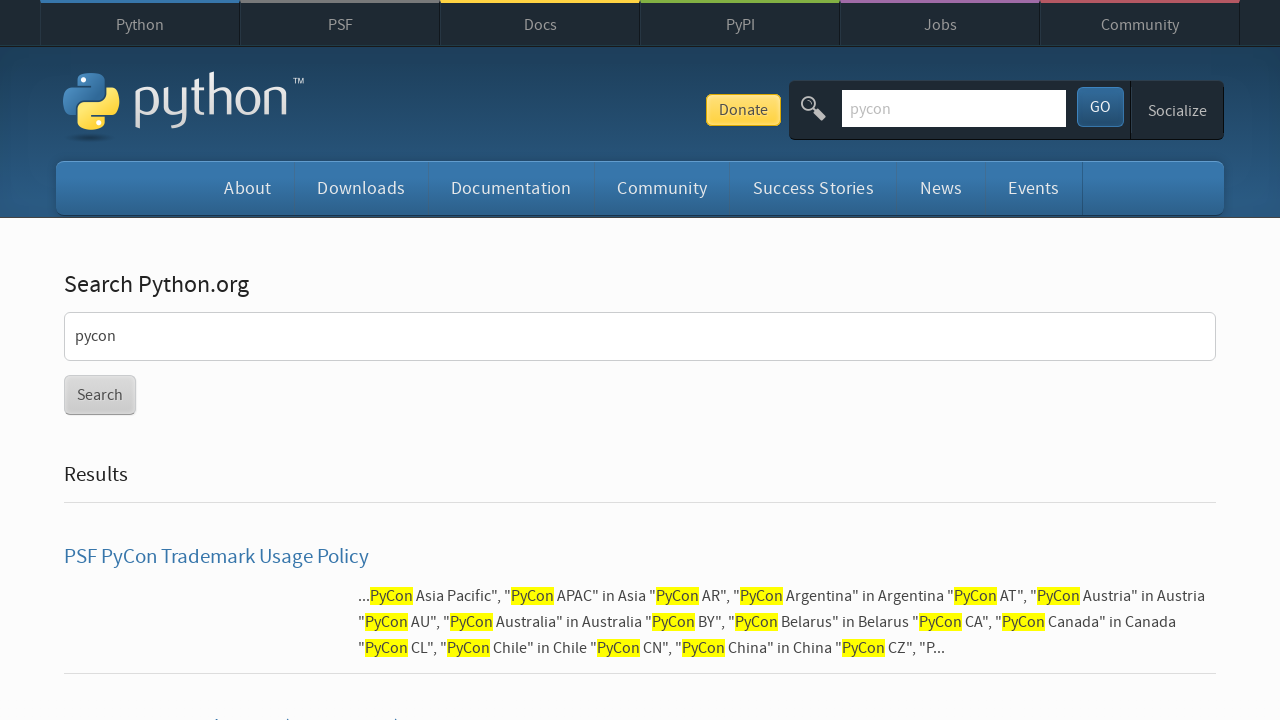

Verified search results are displayed for 'pycon'
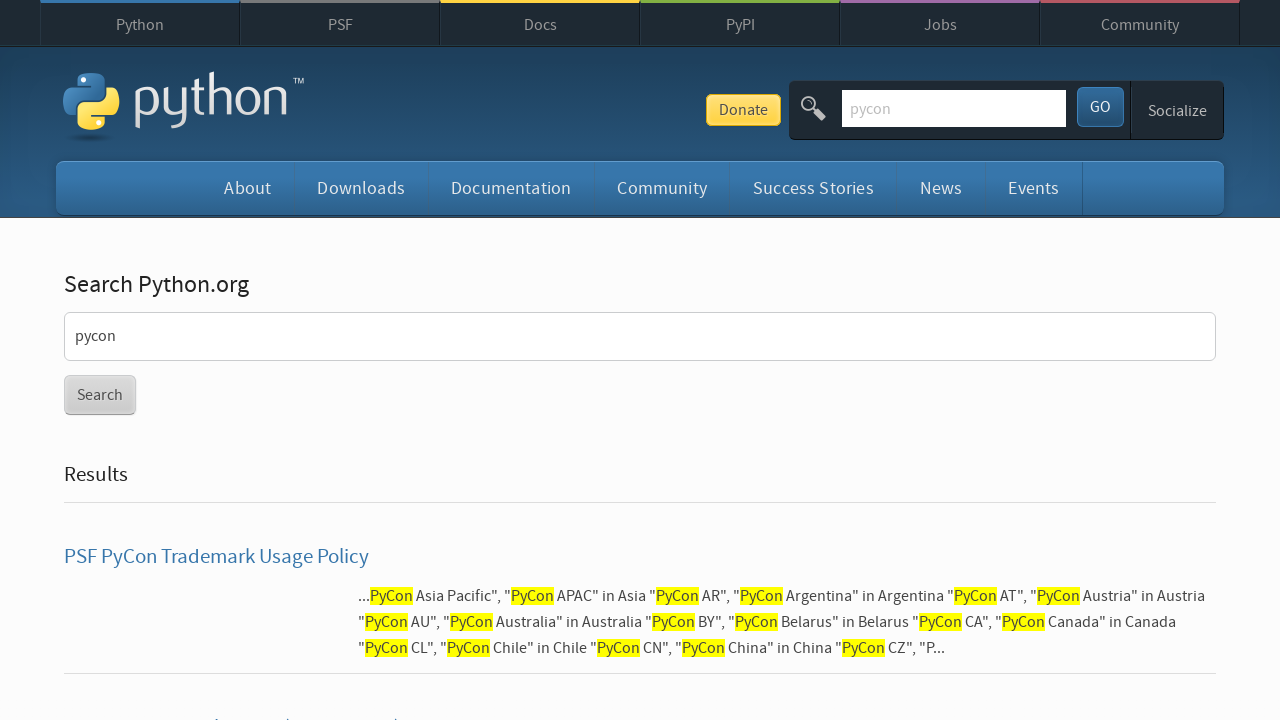

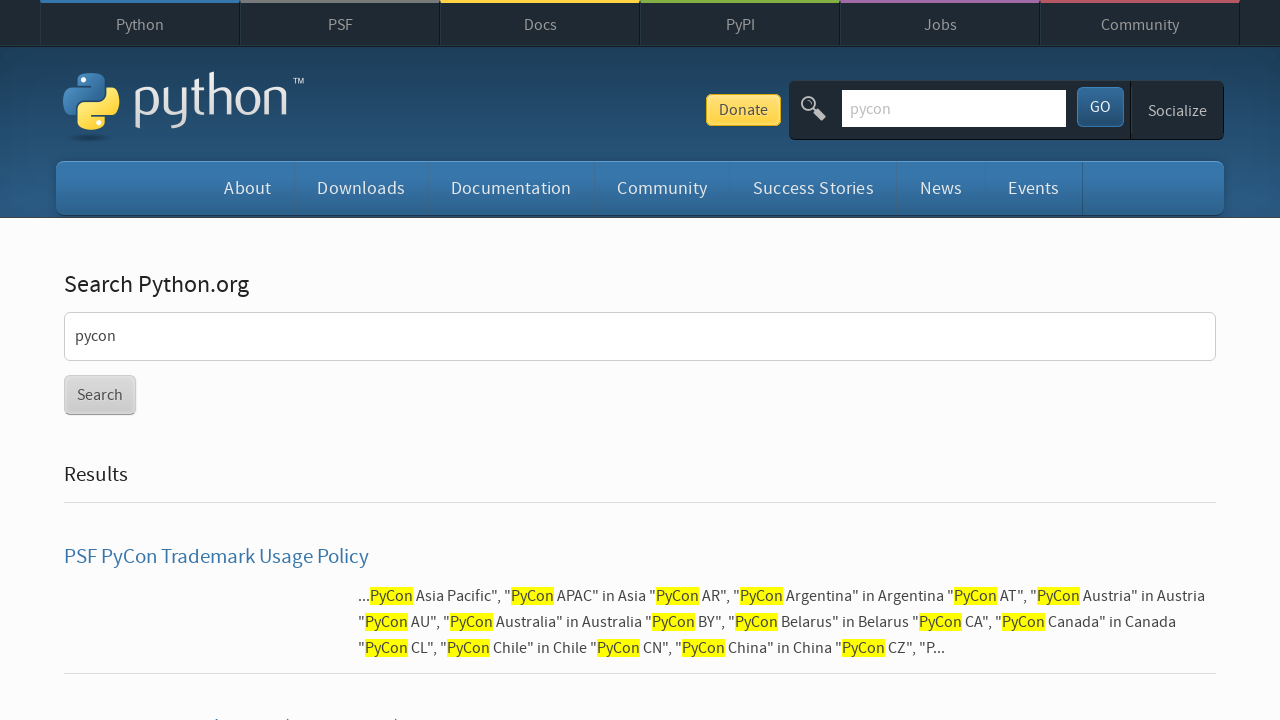